Tests that todo data persists after page reload

Starting URL: https://demo.playwright.dev/todomvc

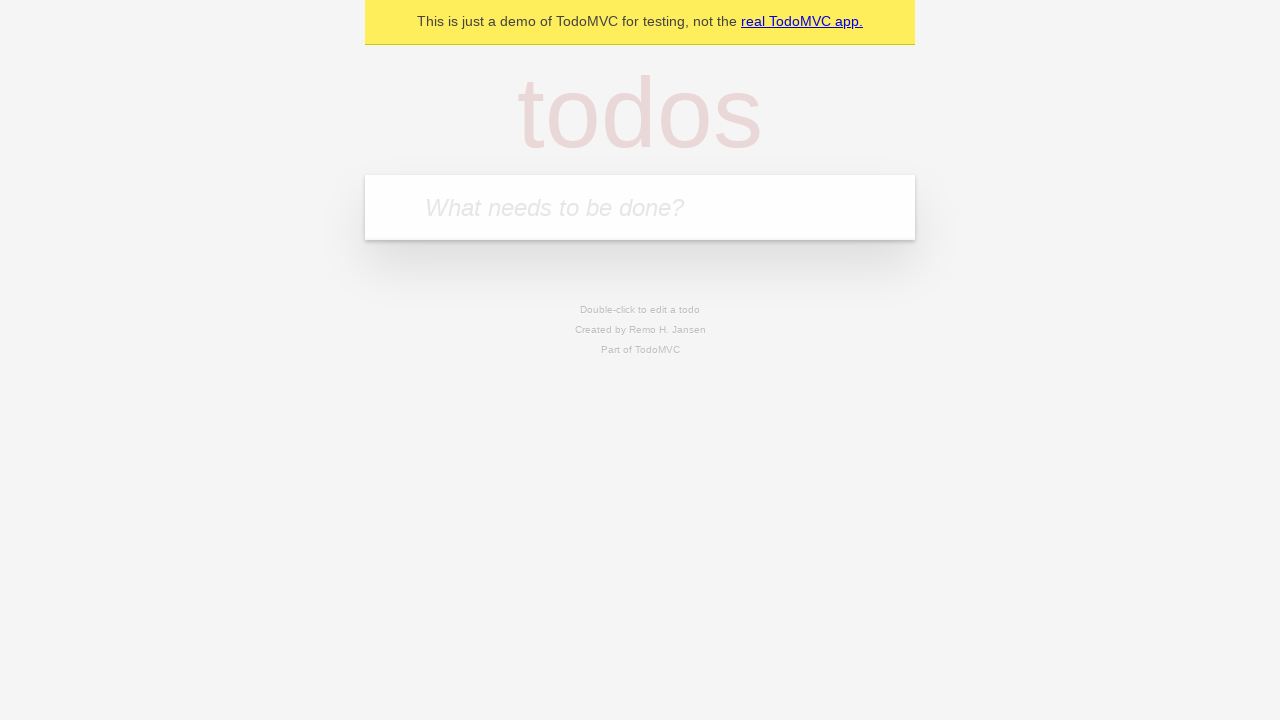

Filled new todo input with 'buy some cheese' on .new-todo
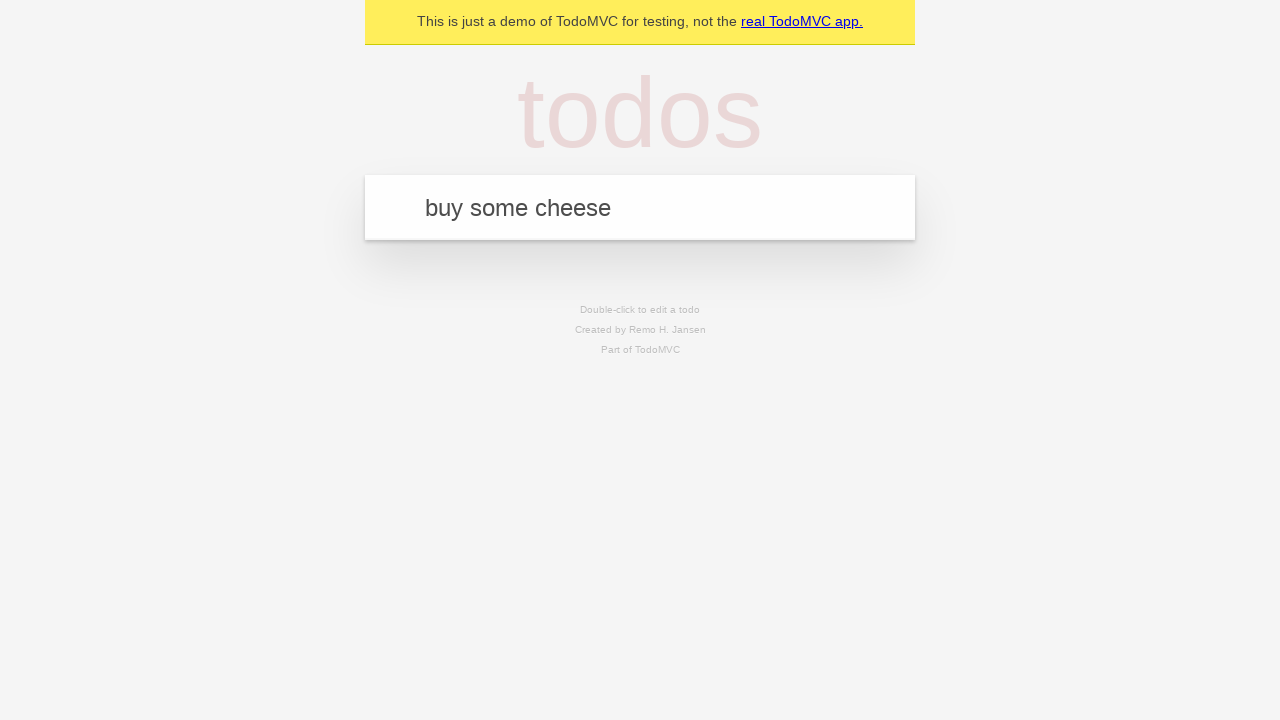

Pressed Enter to create first todo item on .new-todo
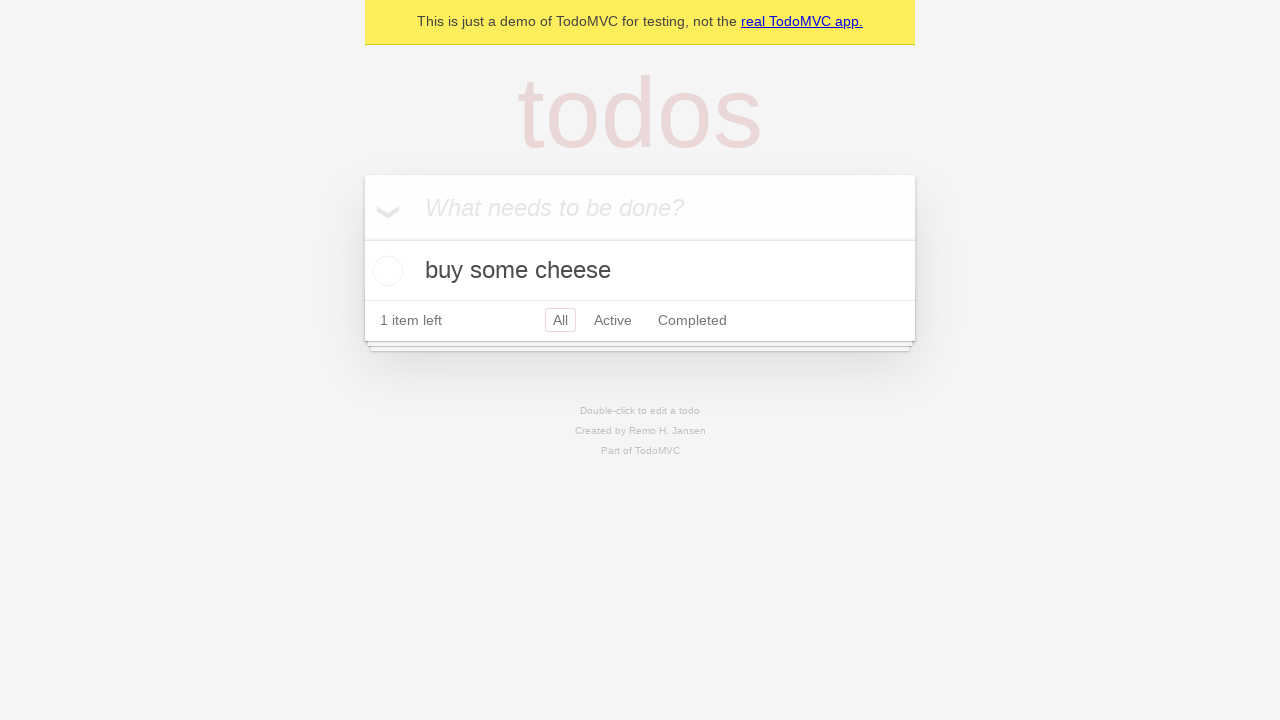

Filled new todo input with 'feed the cat' on .new-todo
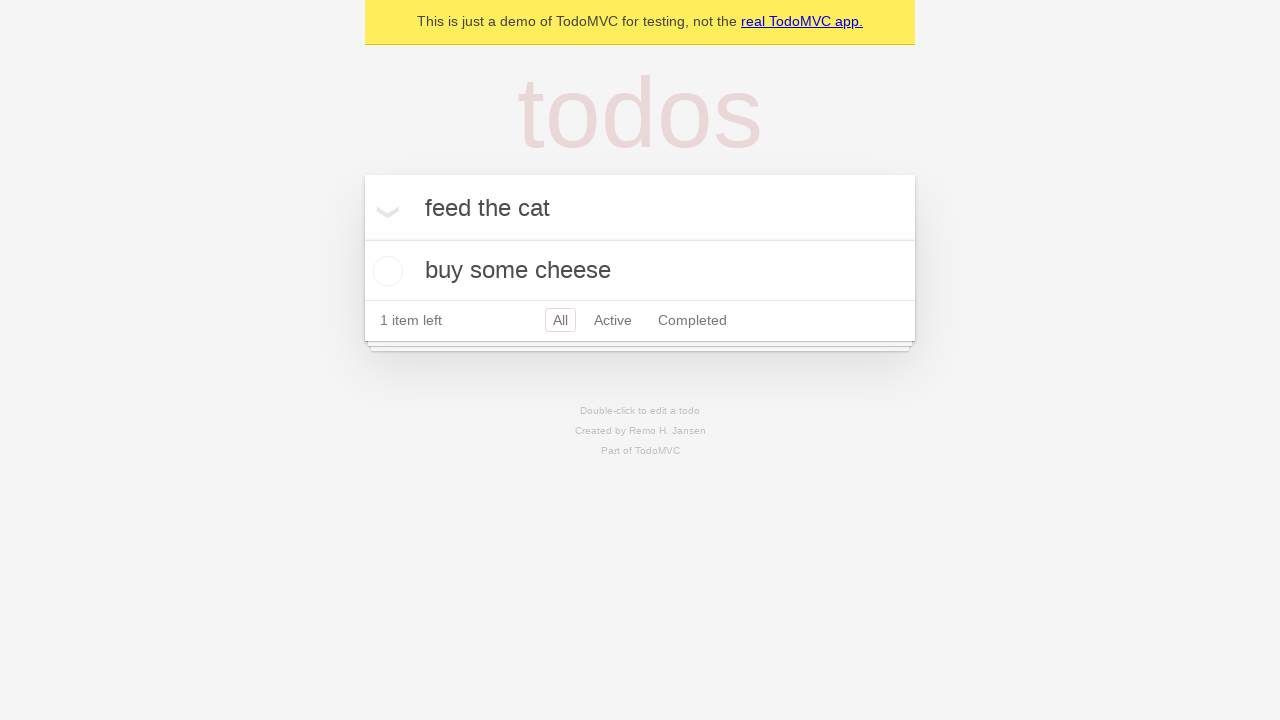

Pressed Enter to create second todo item on .new-todo
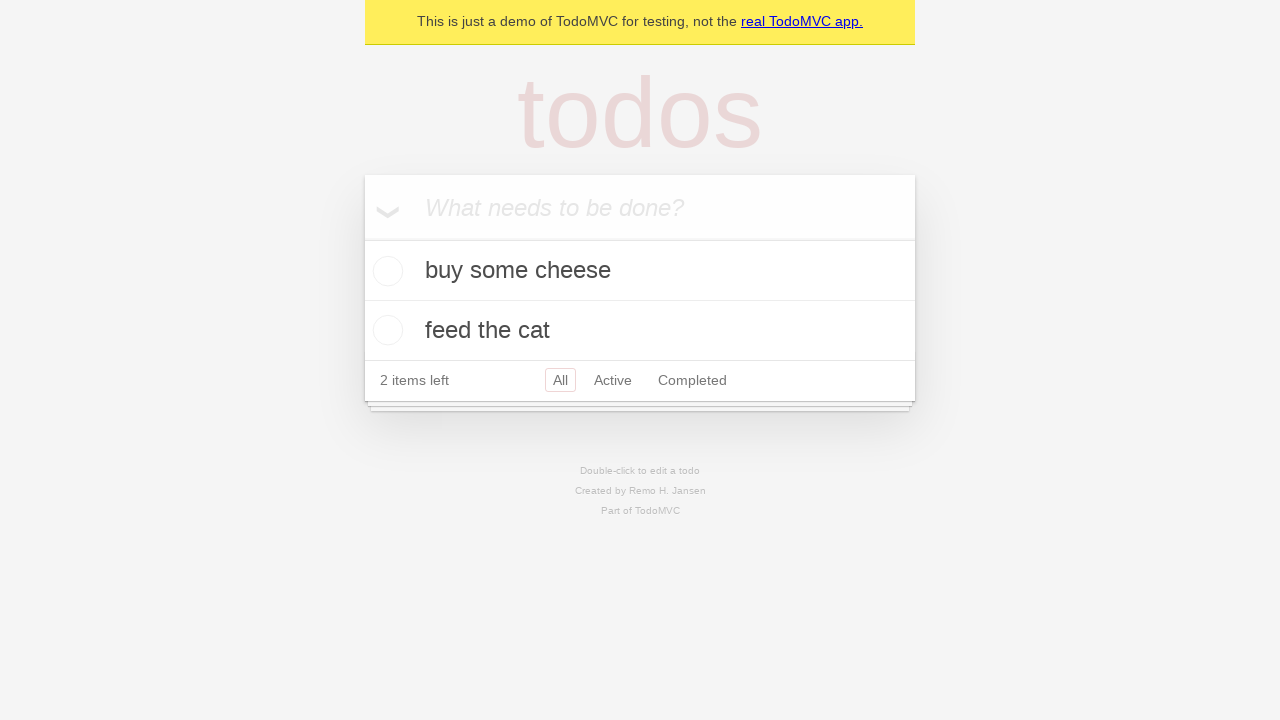

Located all todo items in the list
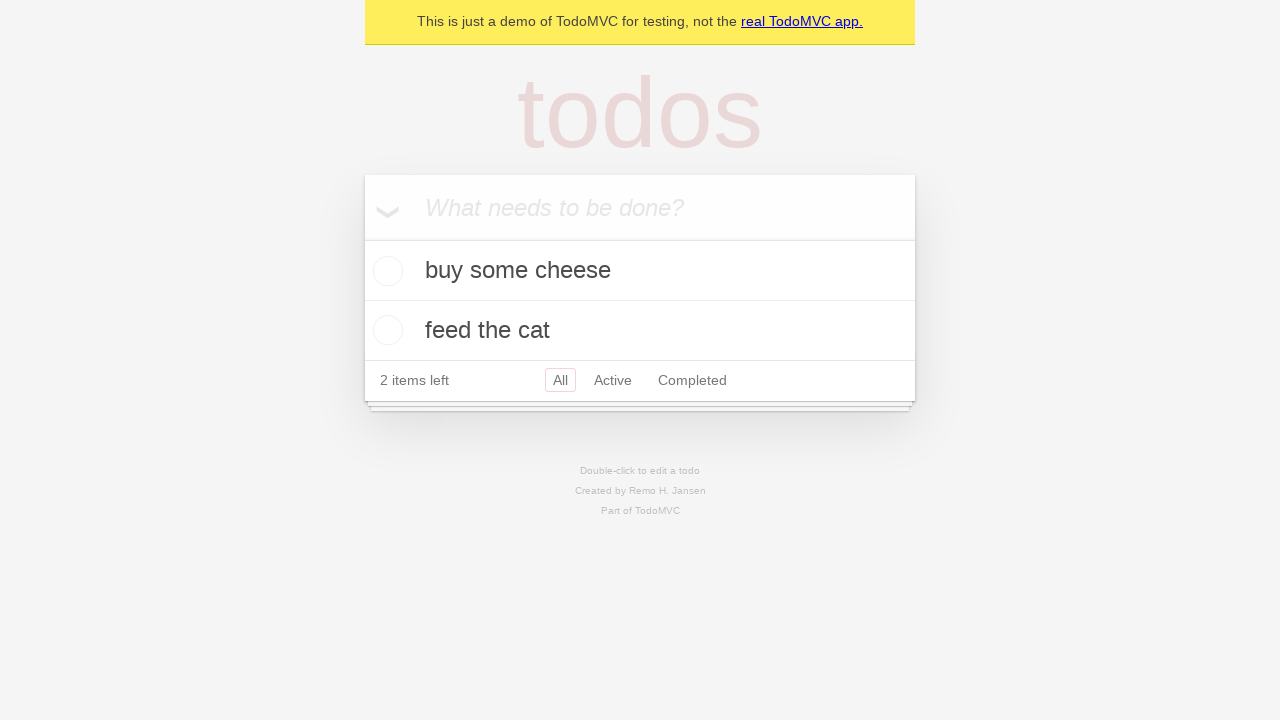

Checked the first todo item as completed at (385, 271) on .todo-list li >> nth=0 >> .toggle
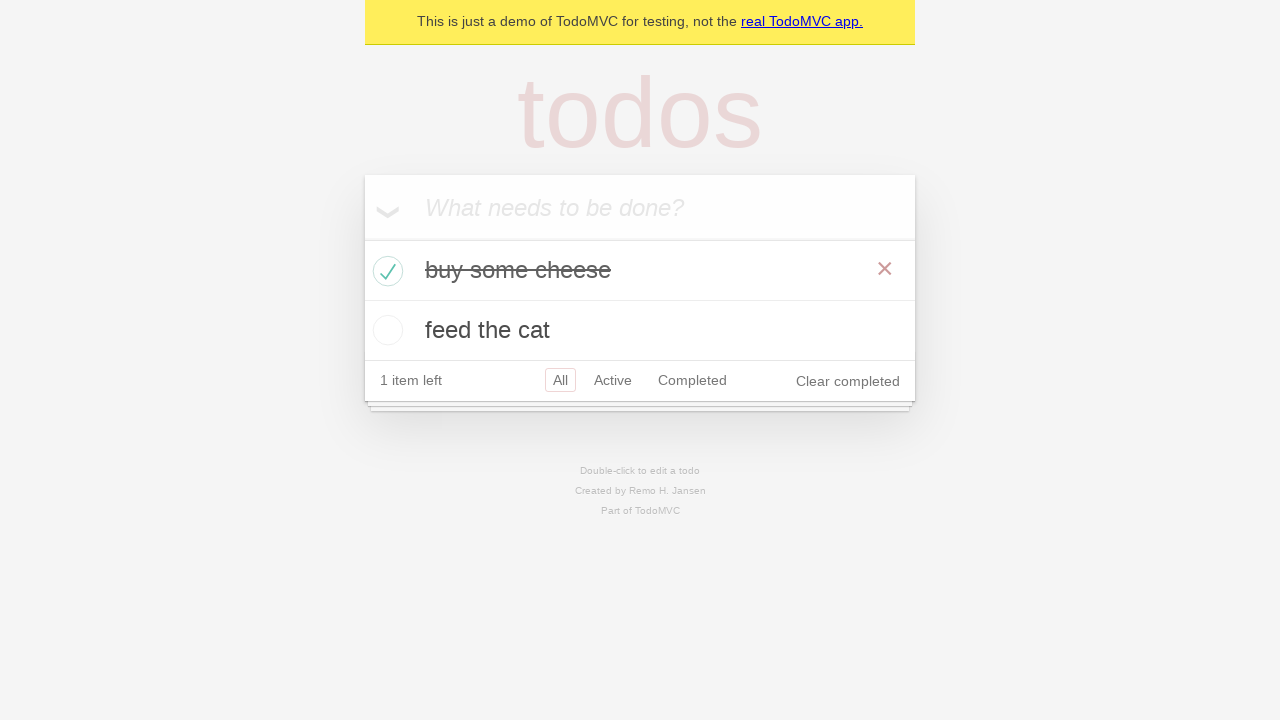

Verified first item has 'completed' class and second item does not
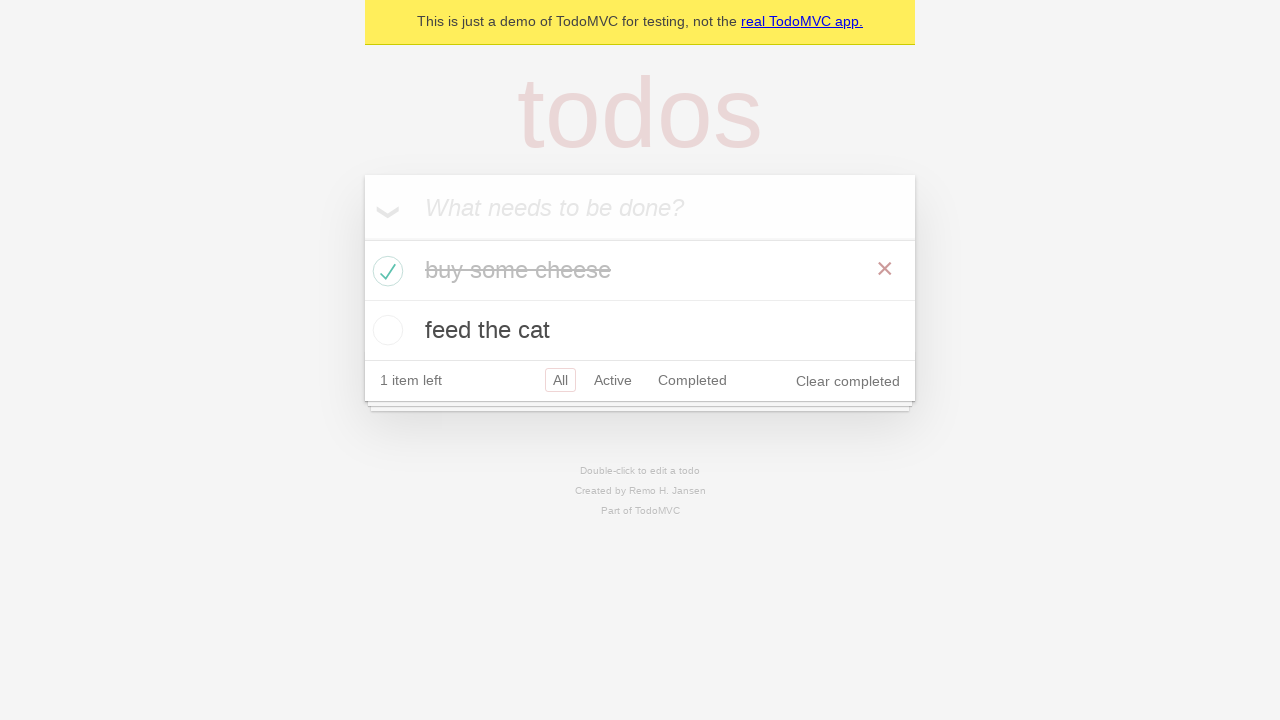

Reloaded the page to test data persistence
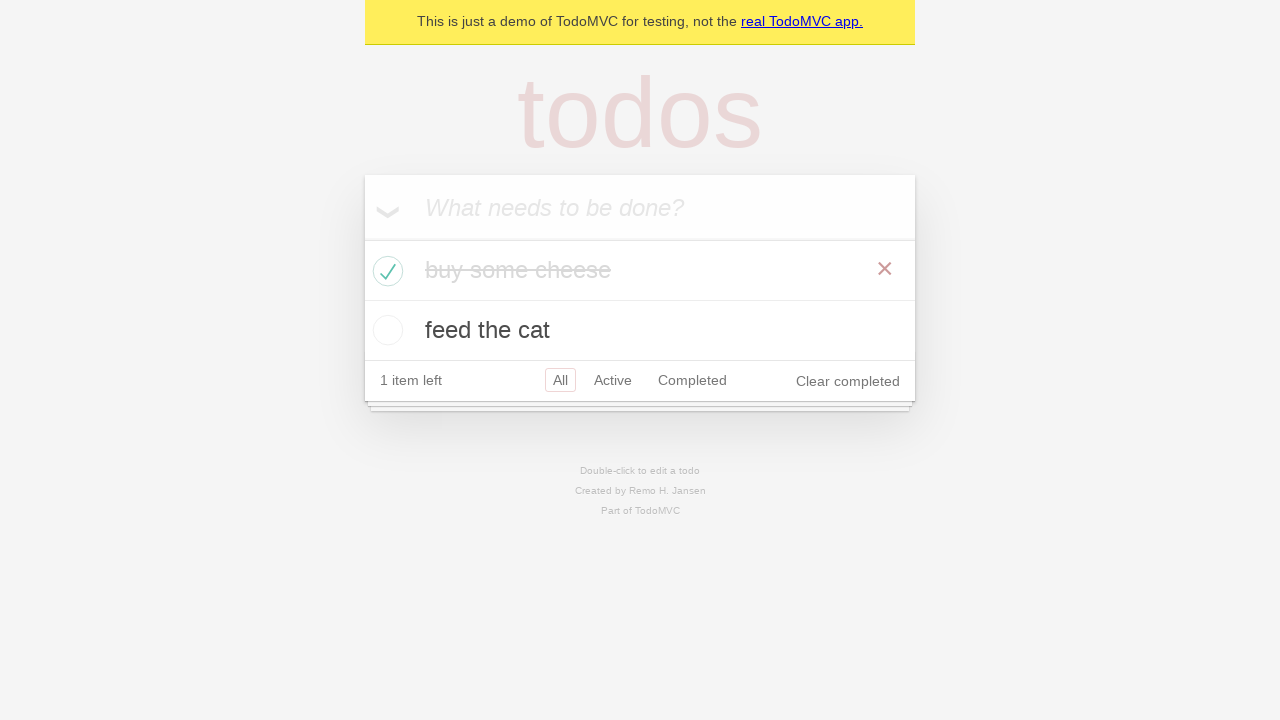

Verified both todo items persisted with correct text after page reload
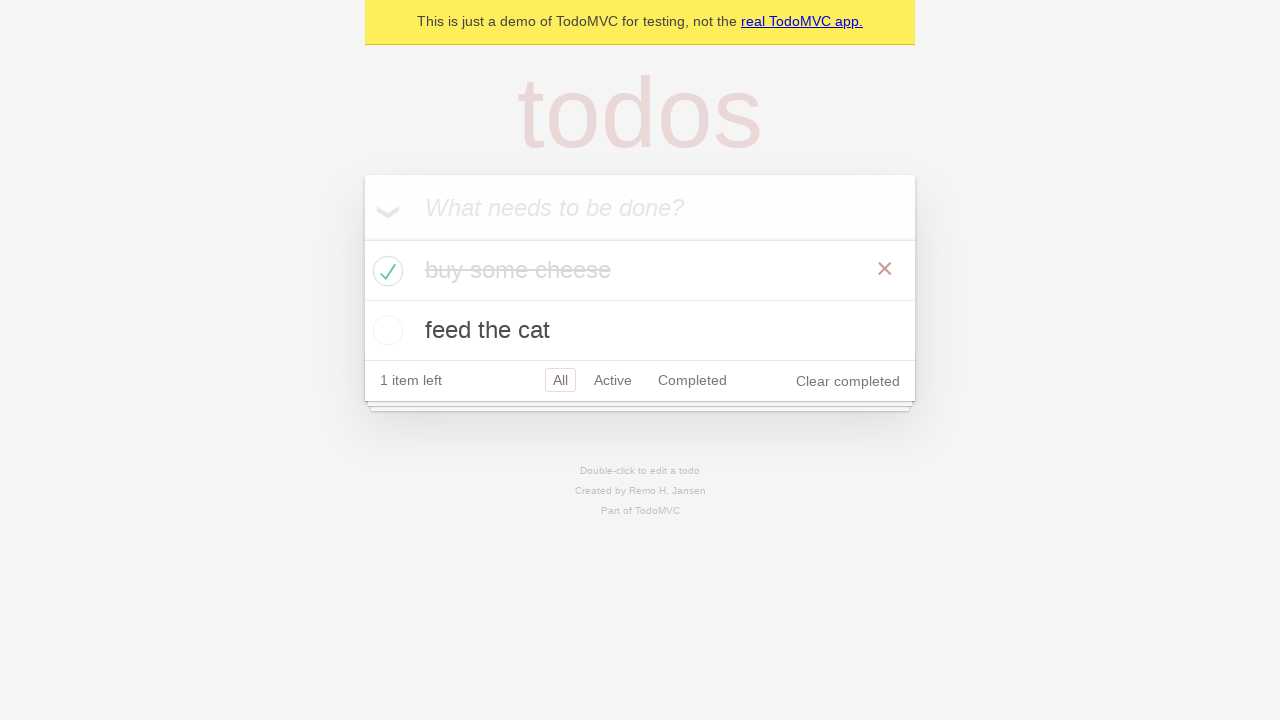

Verified completion state persisted - first item still marked completed
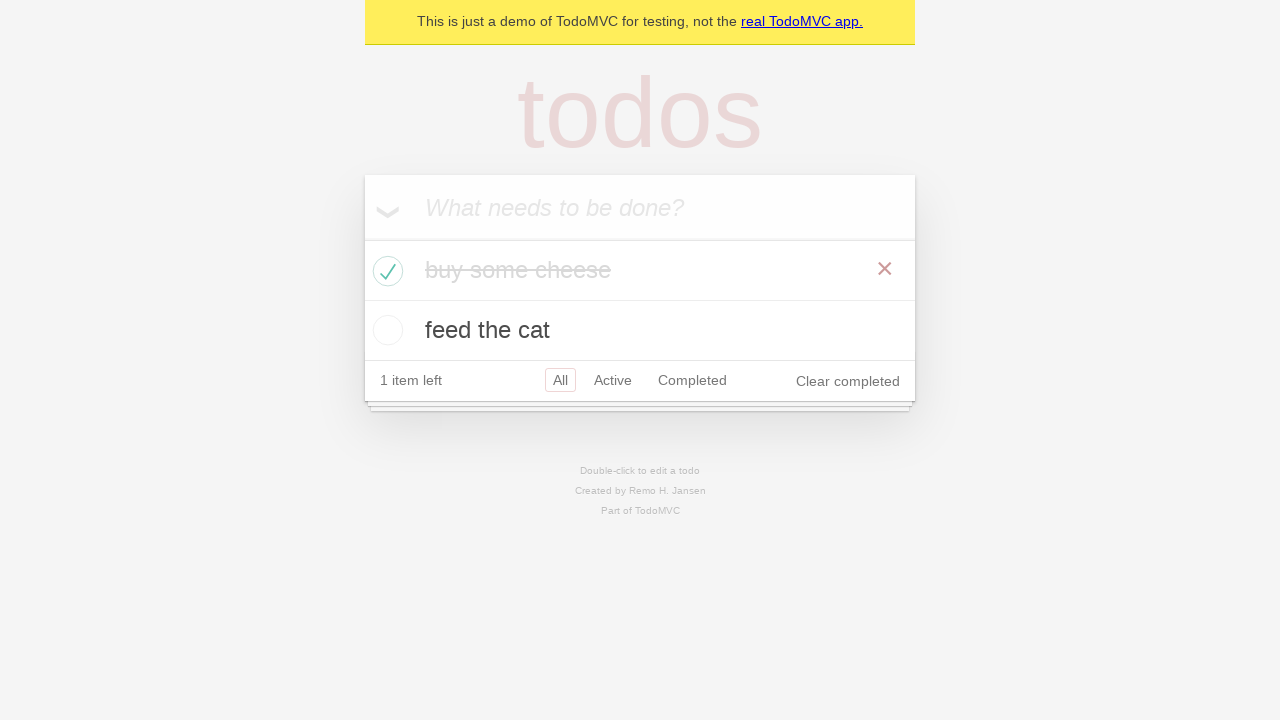

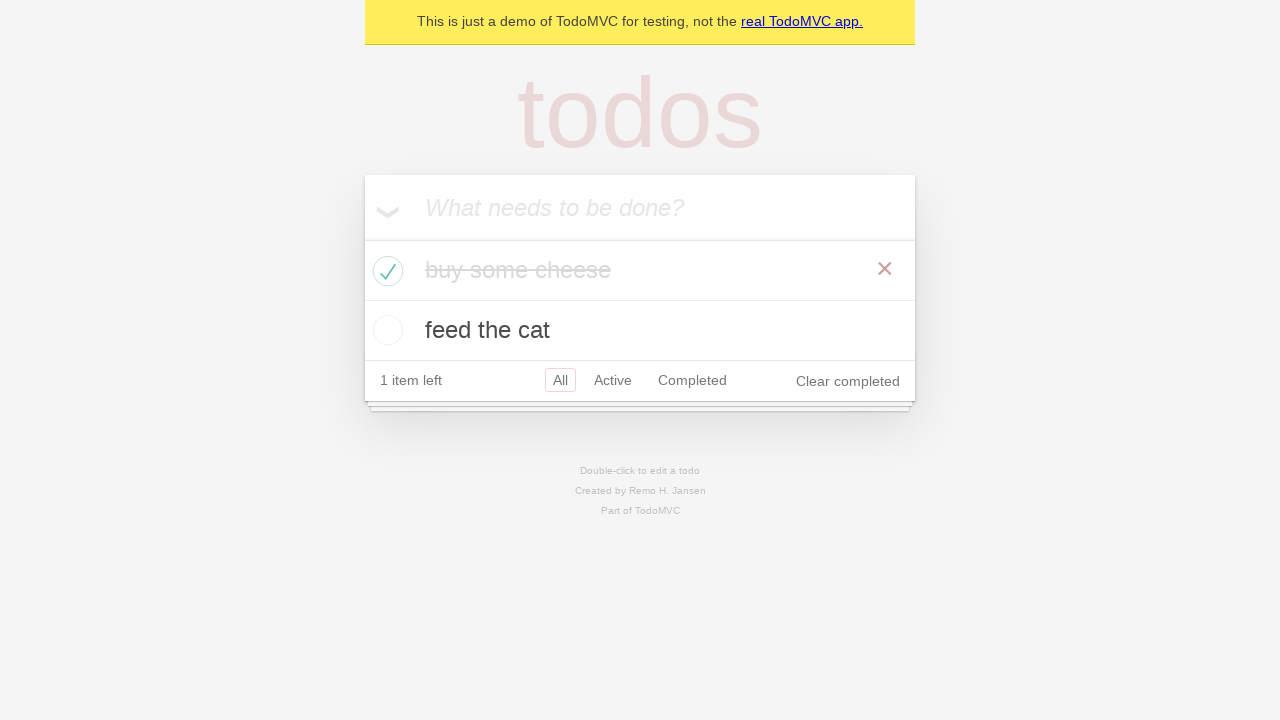